Validates product count using find selector after searching for 'ca'

Starting URL: https://rahulshettyacademy.com/seleniumPractise/#/

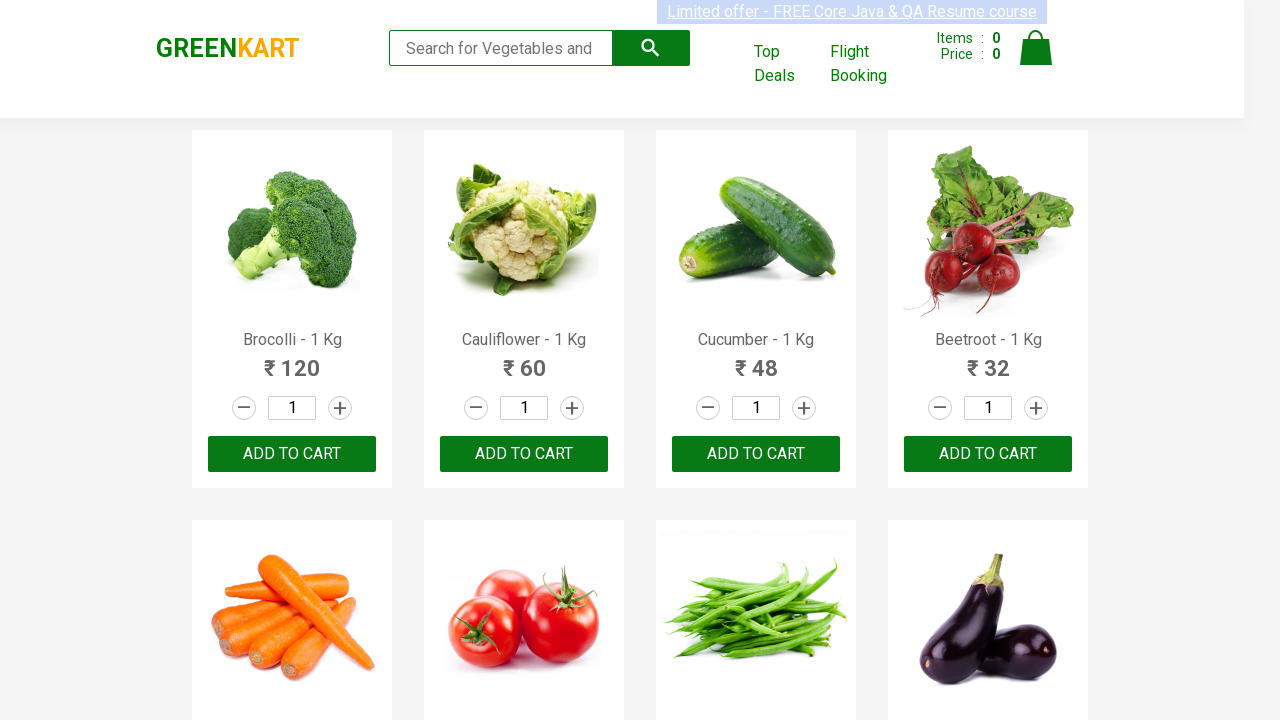

Filled search field with 'ca' on .search-keyword
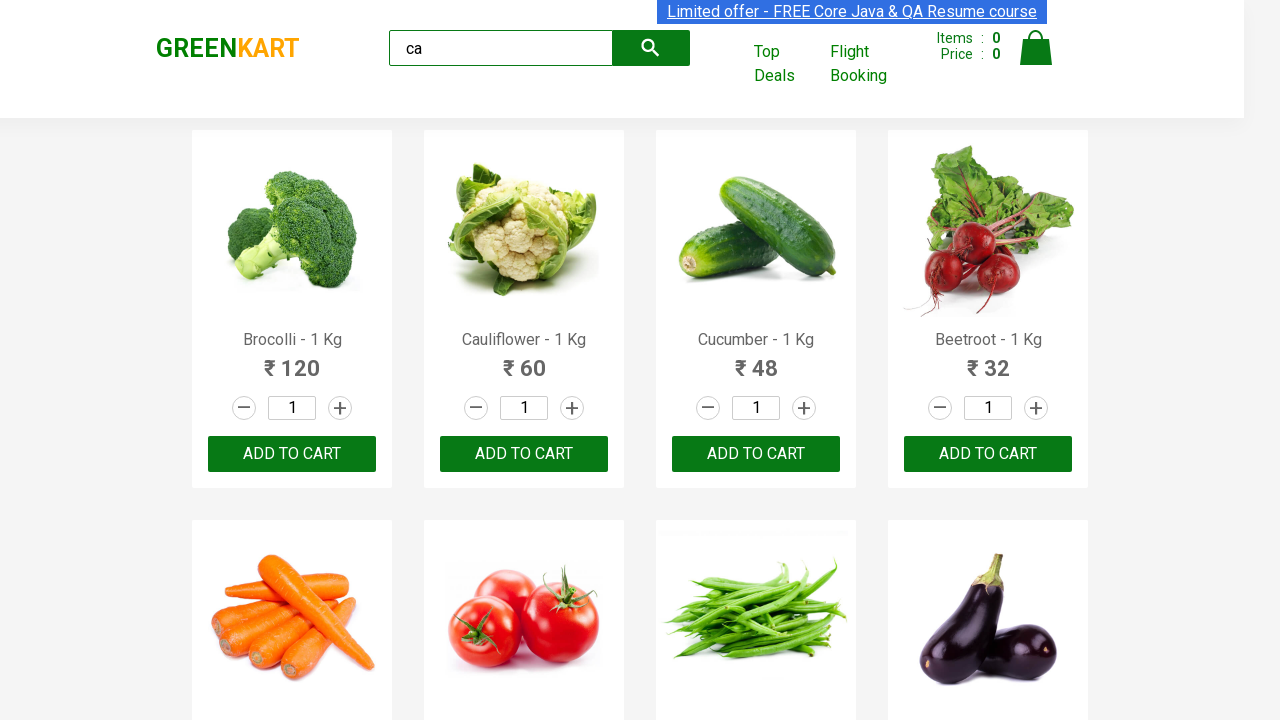

Clicked search button at (651, 48) on .search-button
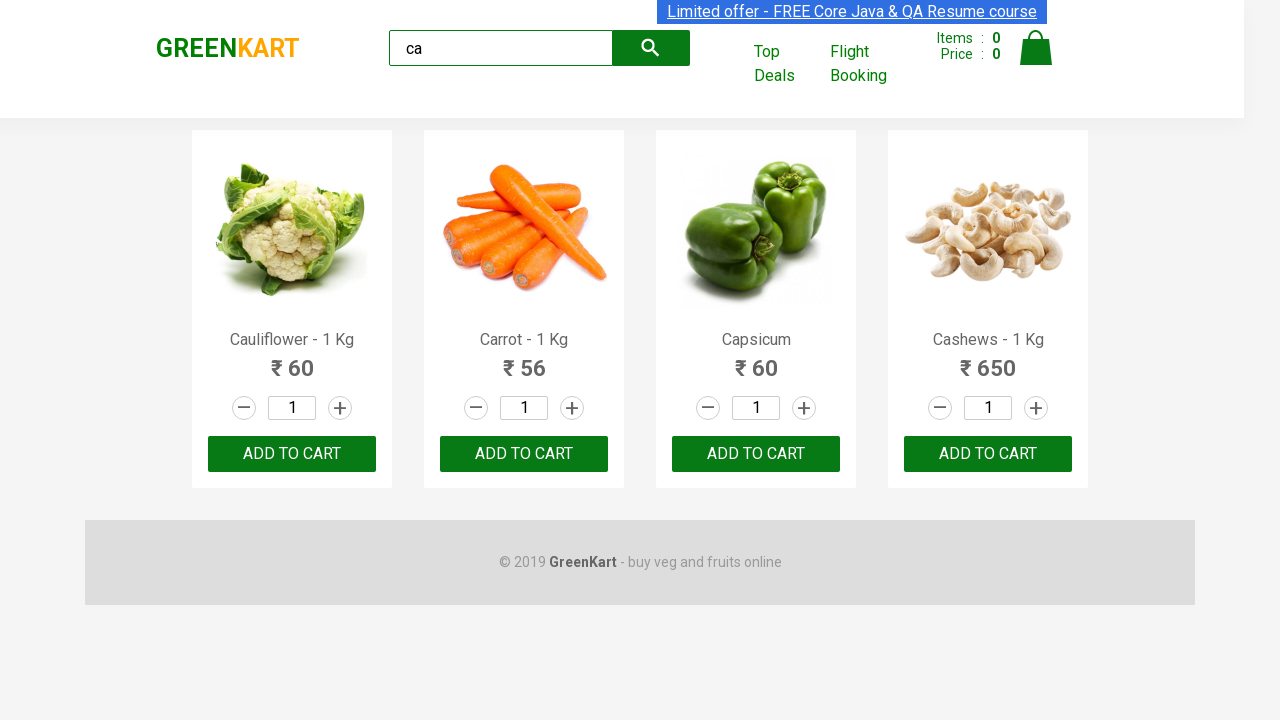

Waited 2 seconds for products to load
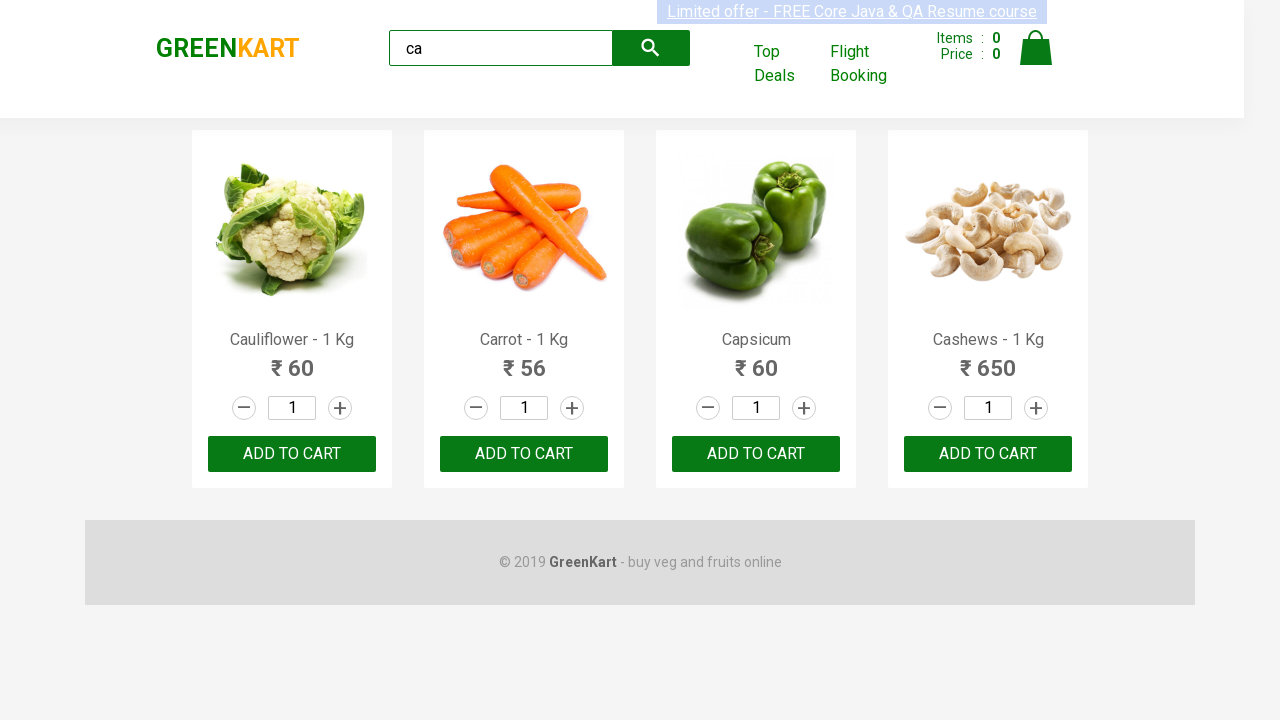

Product elements loaded and visible
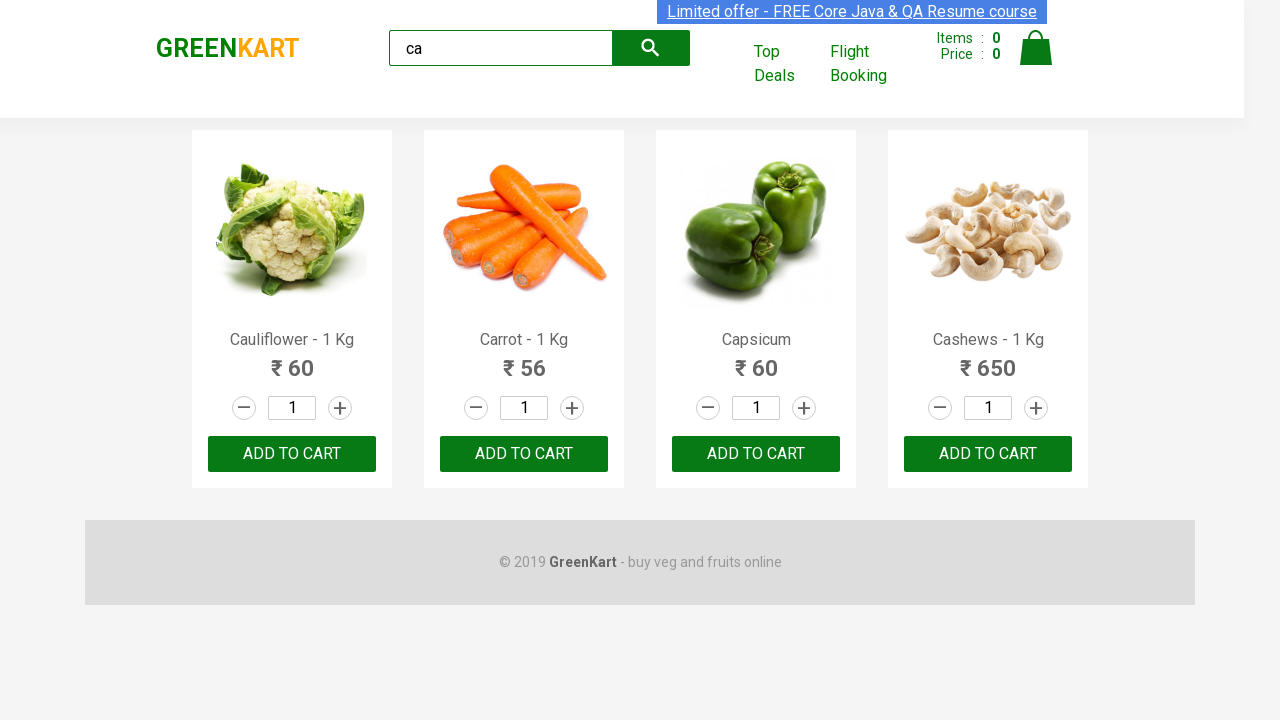

Retrieved product count: 4 products found
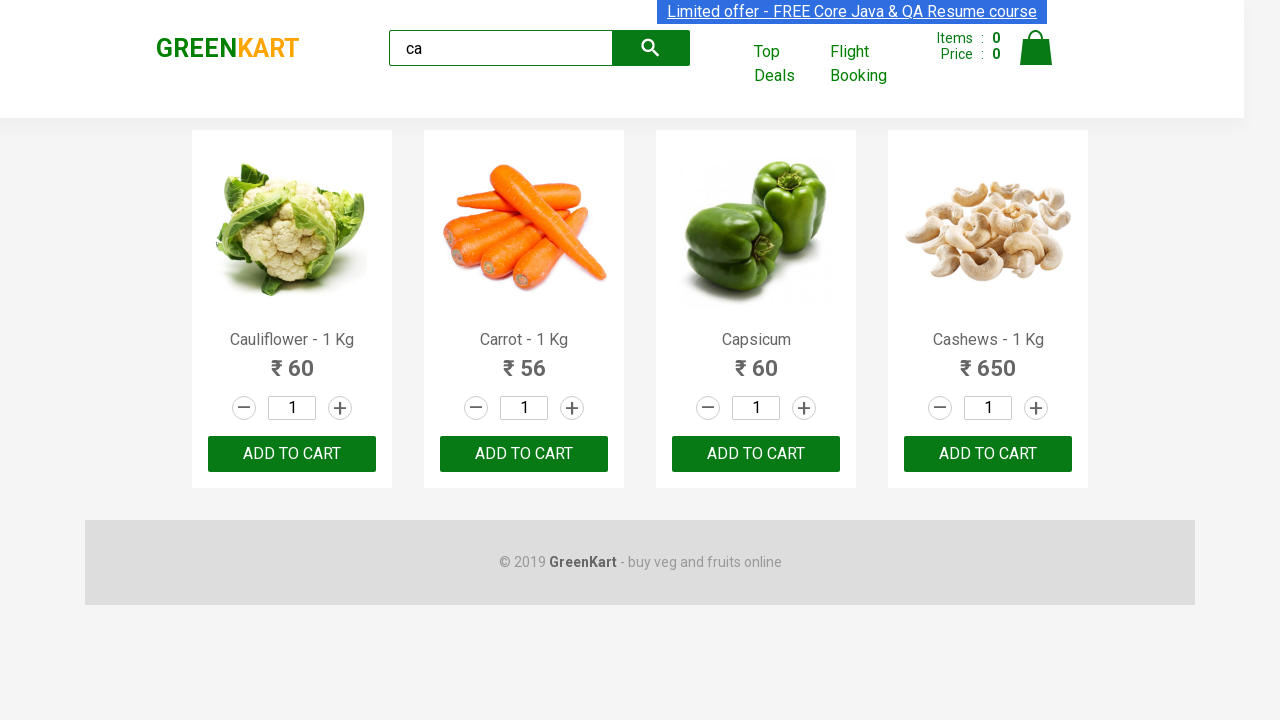

Validated that product count is greater than 0
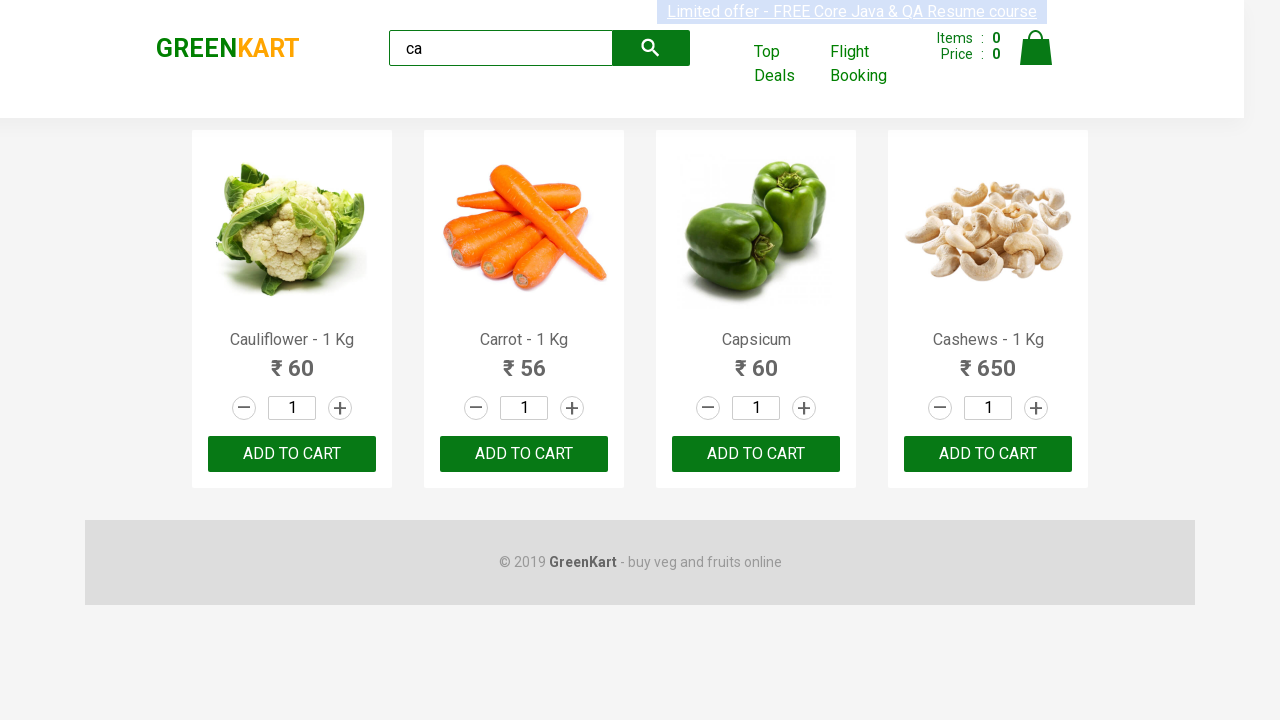

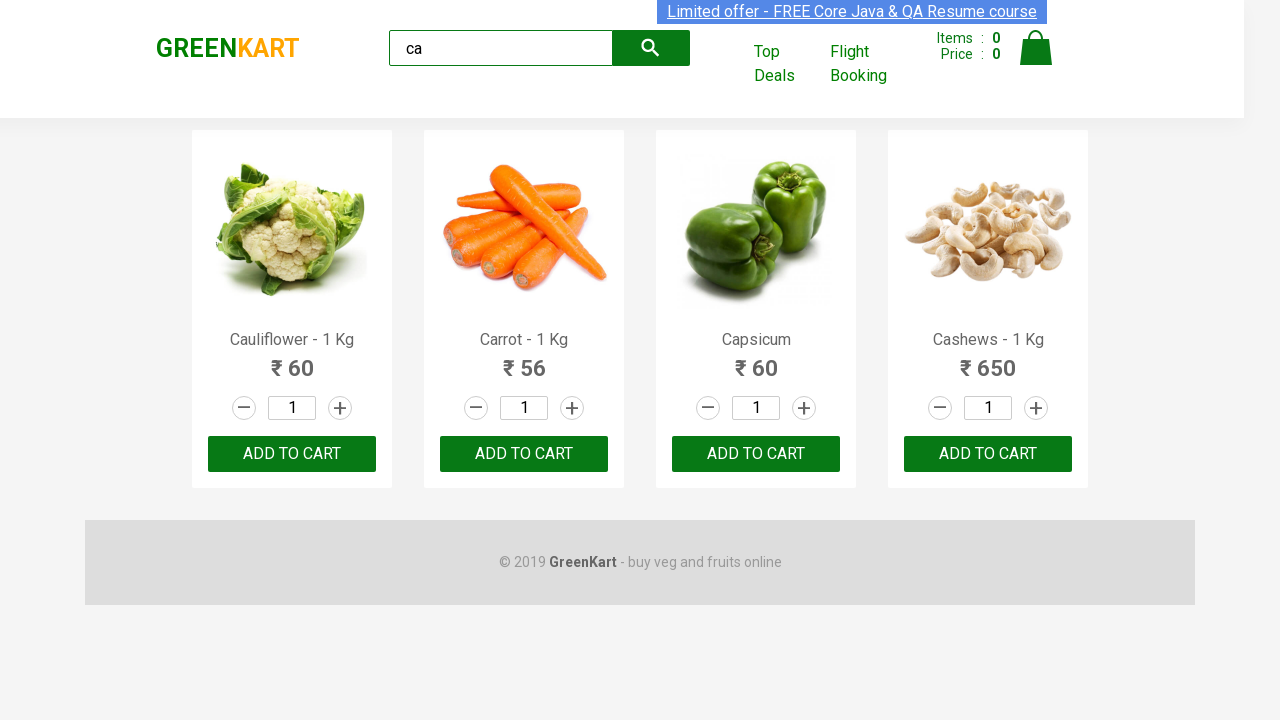